Tests jQuery dropdown selection by opening a country dropdown and selecting India from the options

Starting URL: https://www.lambdatest.com/selenium-playground/jquery-dropdown-search-demo

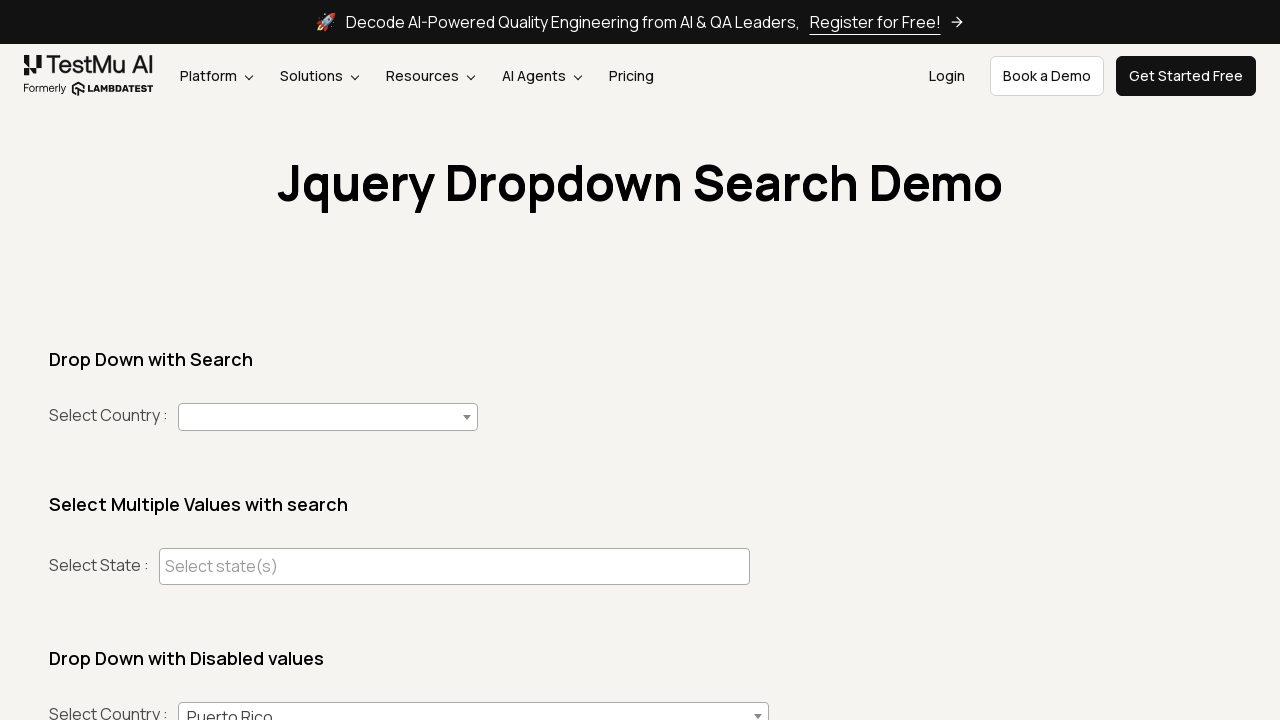

Clicked to open the country dropdown at (328, 417) on #country+span
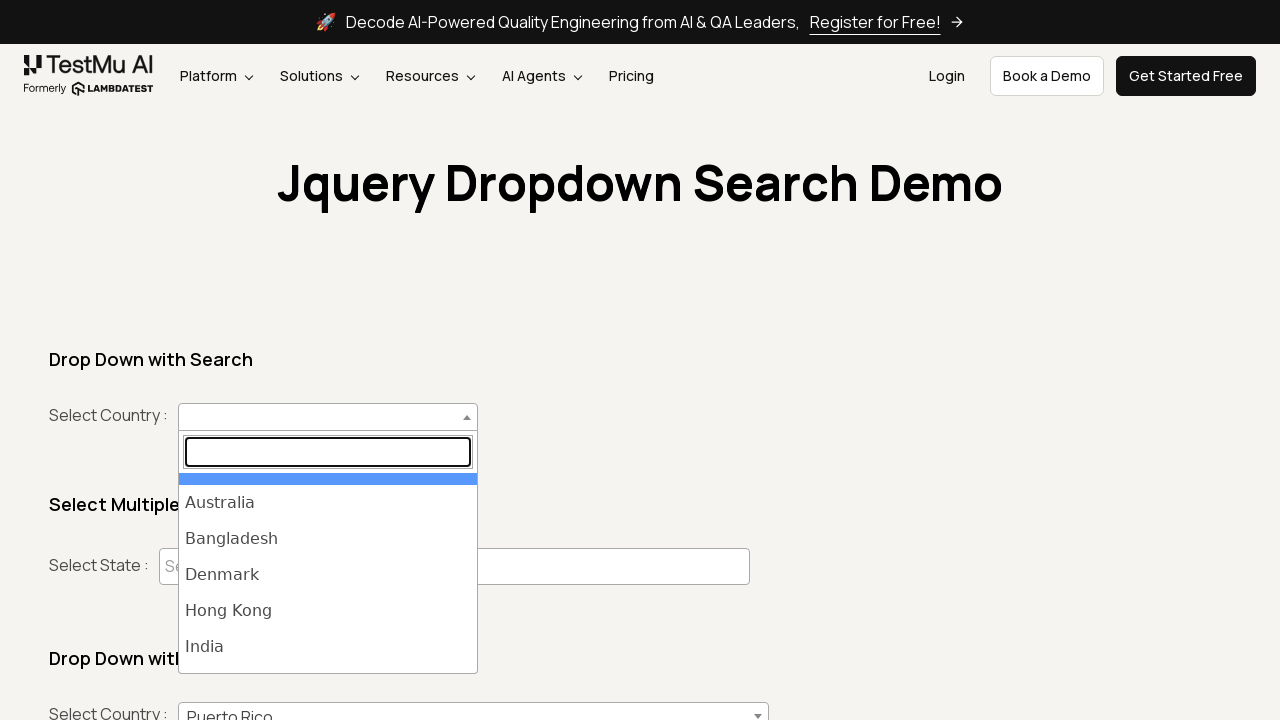

Selected India from the dropdown options at (328, 647) on ul#select2-country-results >> li >> internal:has-text="India"i
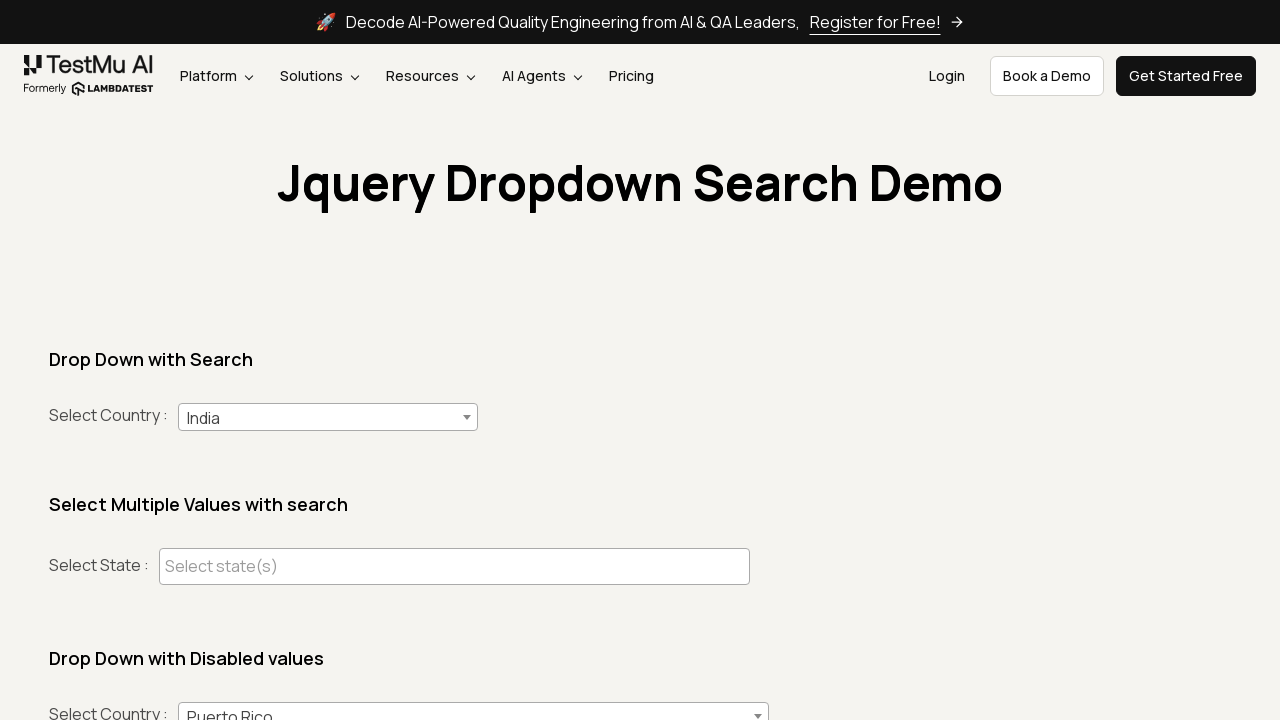

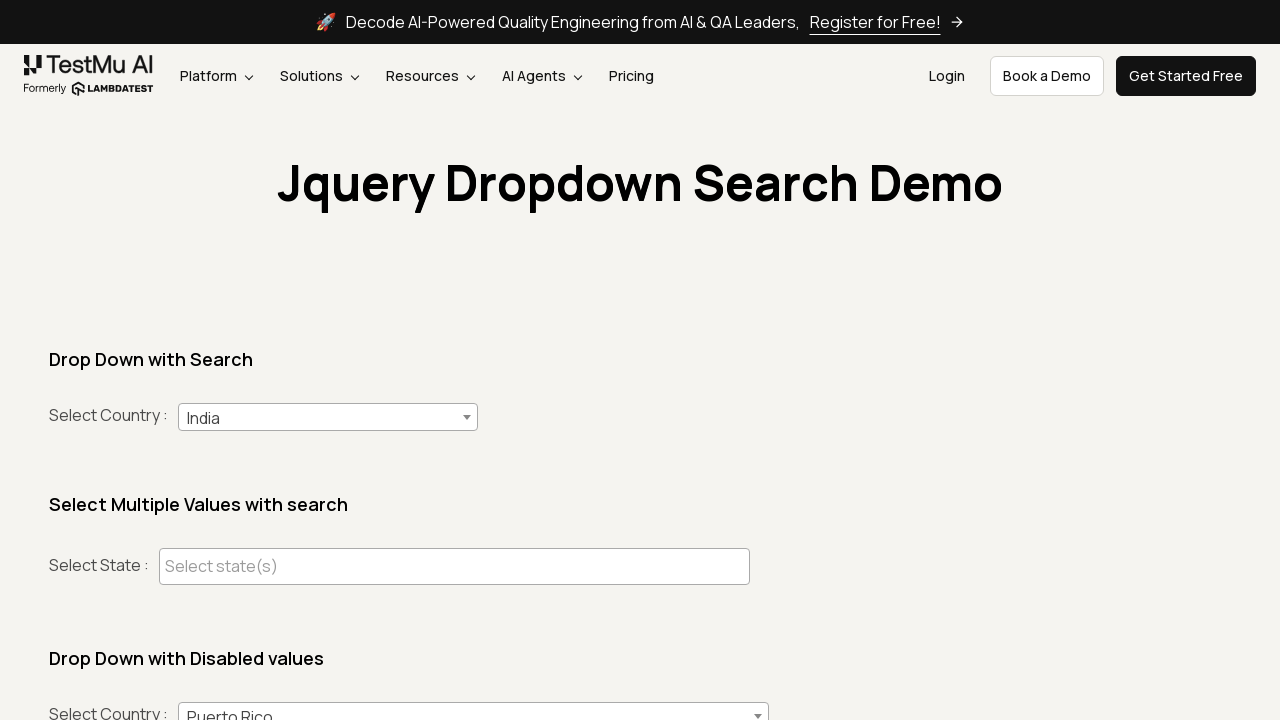